Automates YouTube video playback in Firefox-like behavior by navigating to a video, clicking play, scrolling, and handling ads differently on odd iterations

Starting URL: https://www.youtube.com/watch?v=tixel4qz4Tc

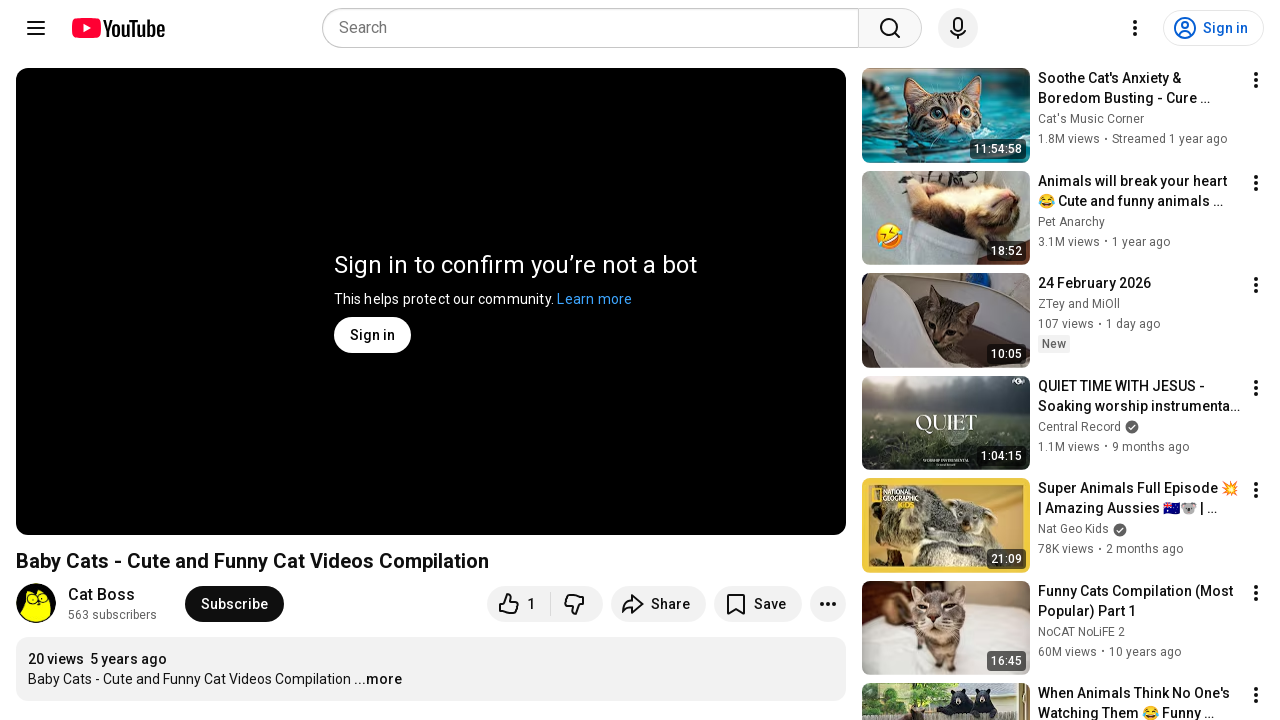

Located play button on video player
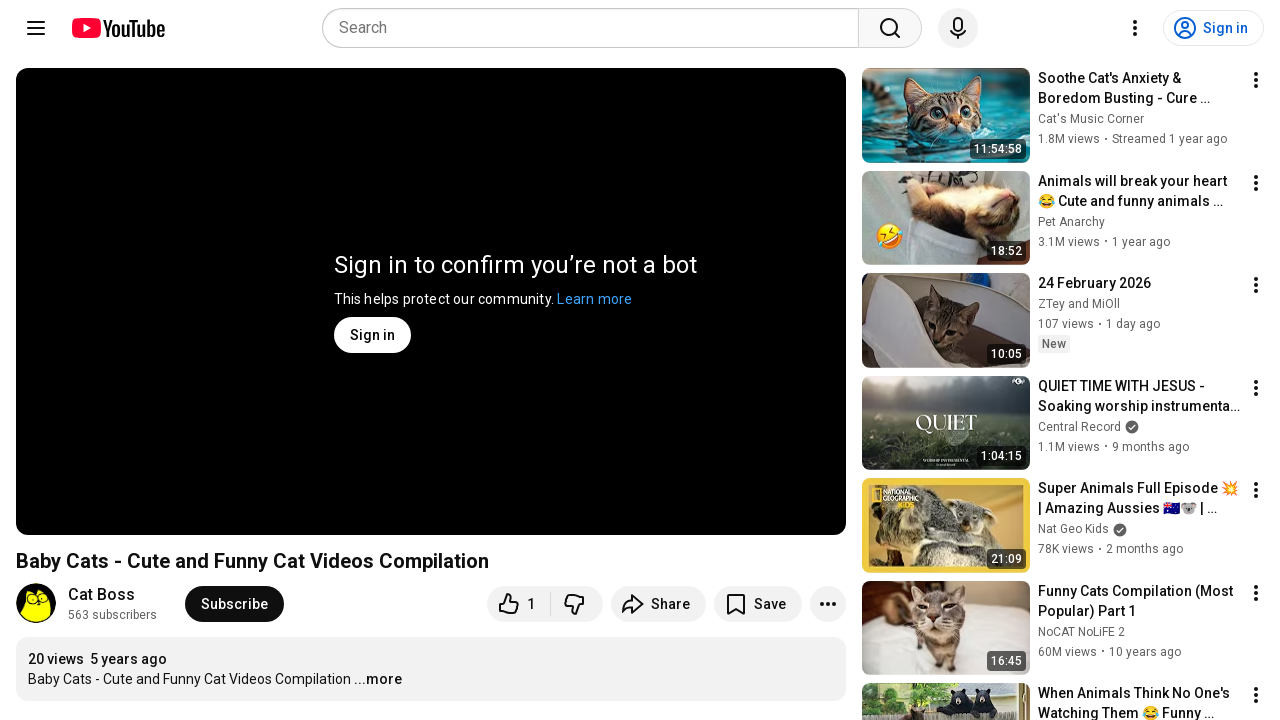

Scrolled down the page using PageDown
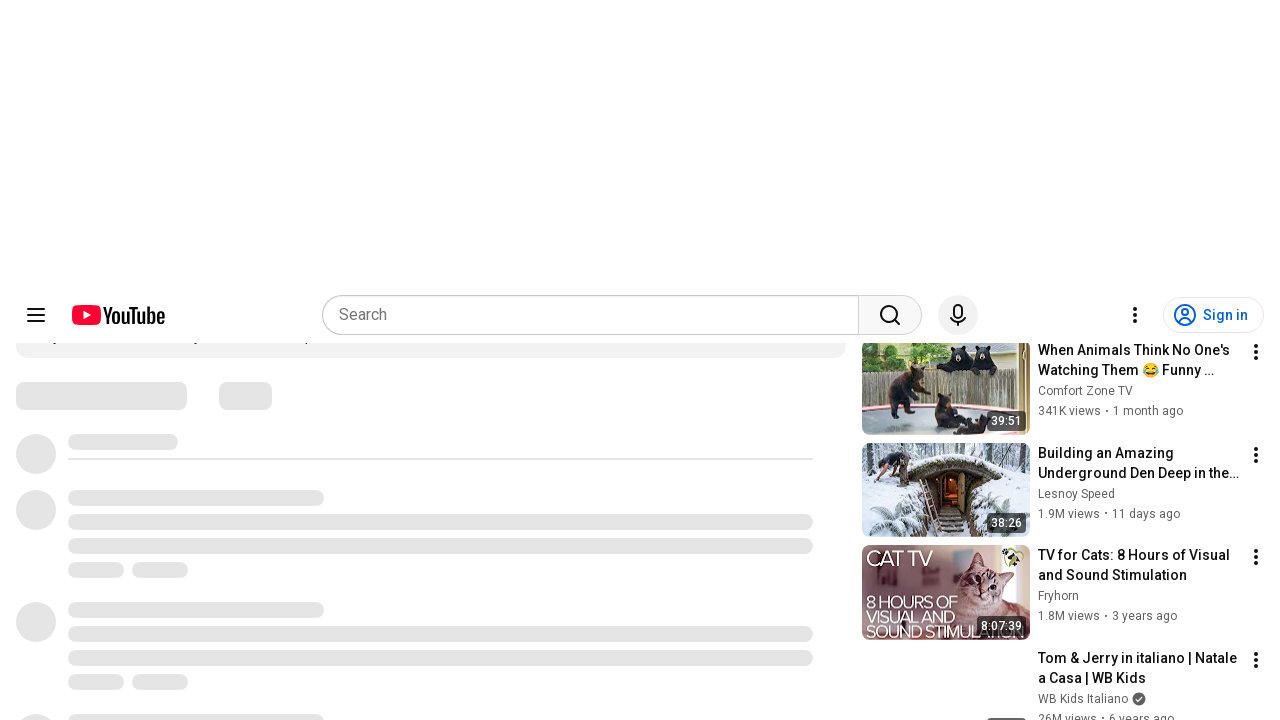

Scrolled up the page using PageUp on iteration 0
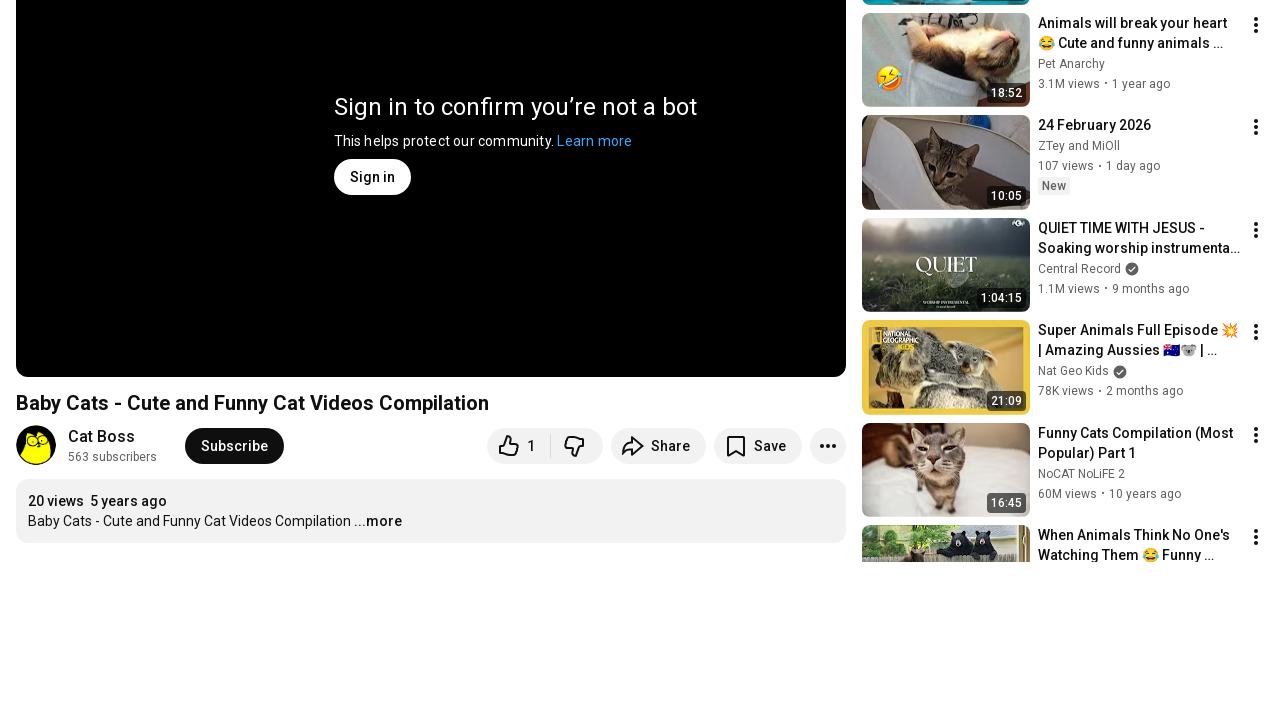

Waited 2 seconds between interactions on iteration 0
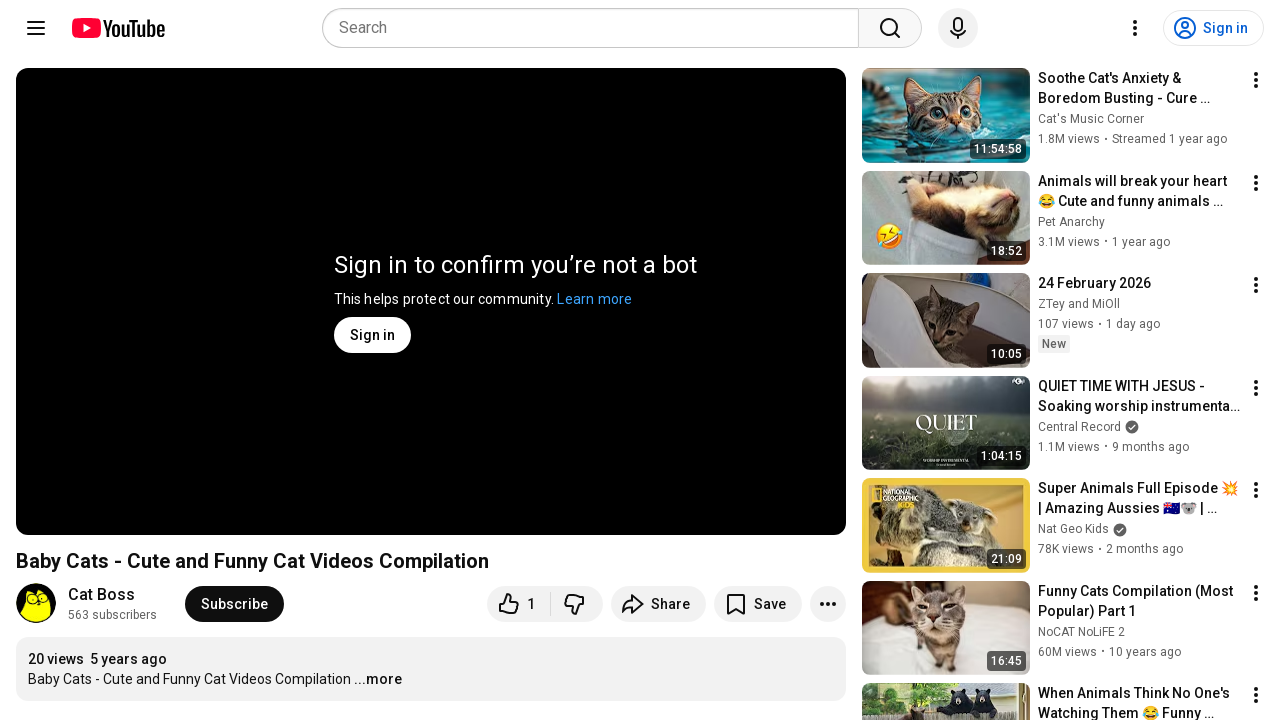

Scrolled down during odd iteration 1
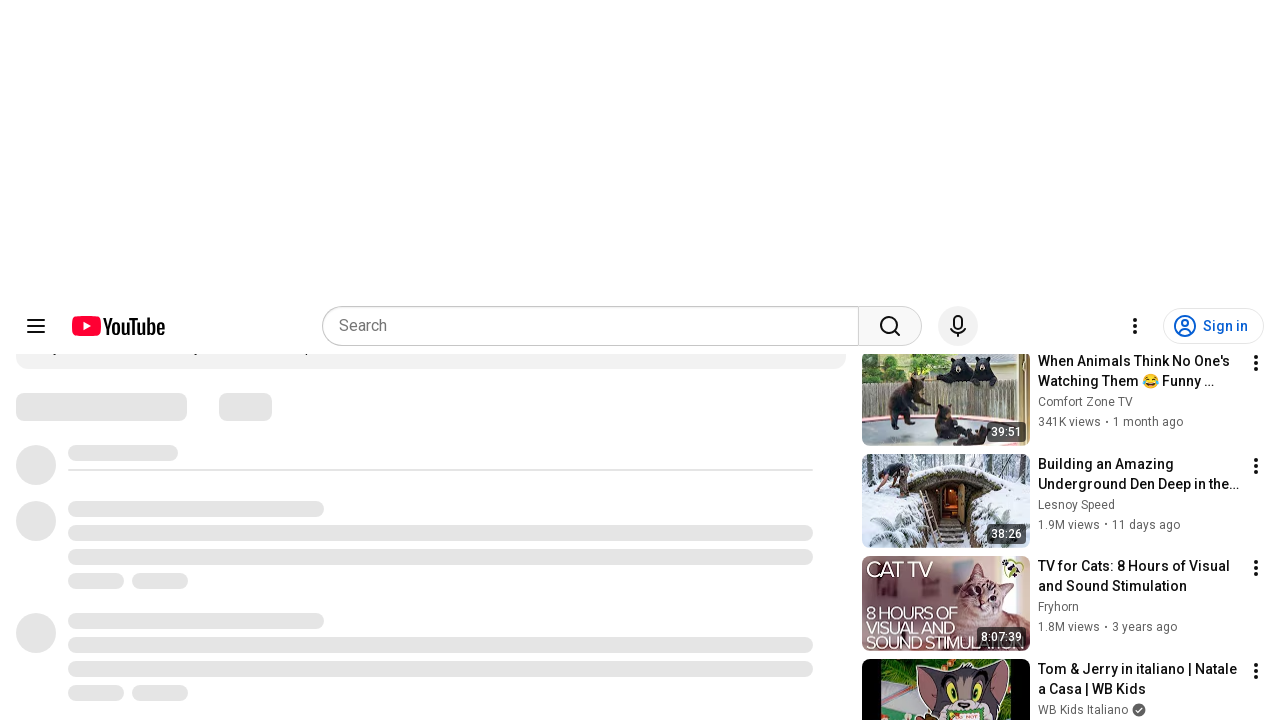

Scrolled up the page using PageUp on iteration 1
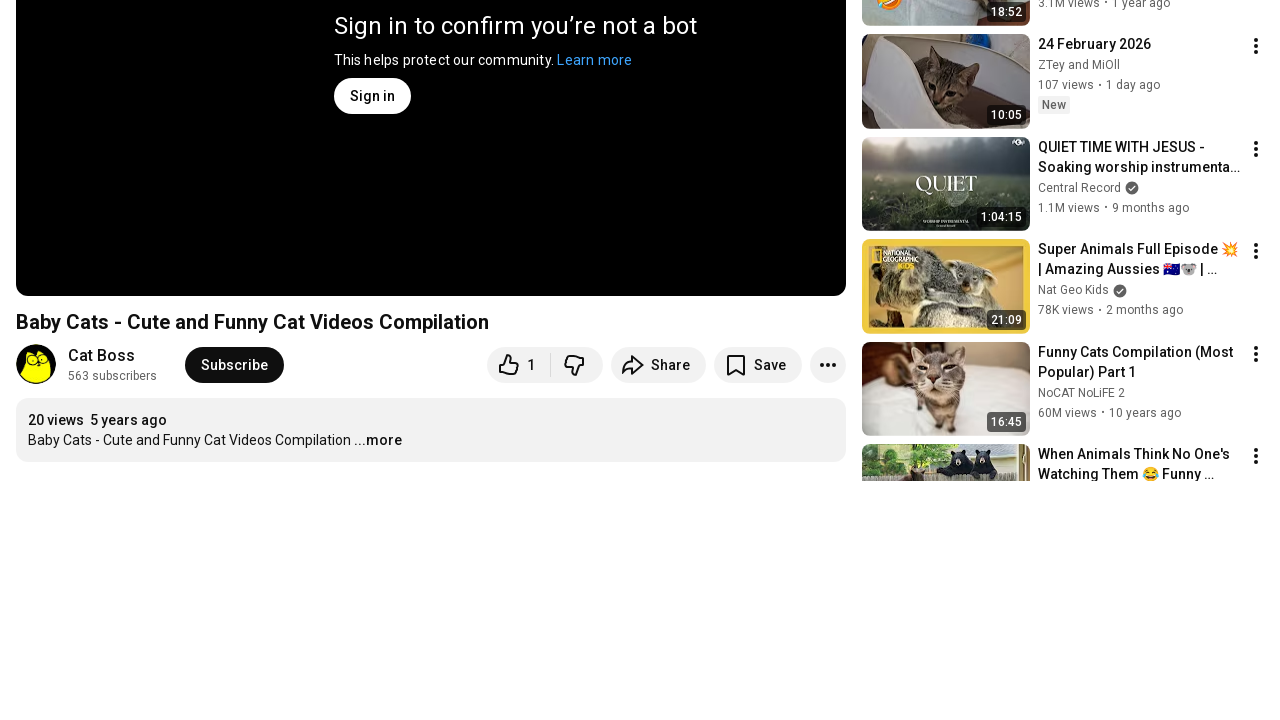

Waited 2 seconds between interactions on iteration 1
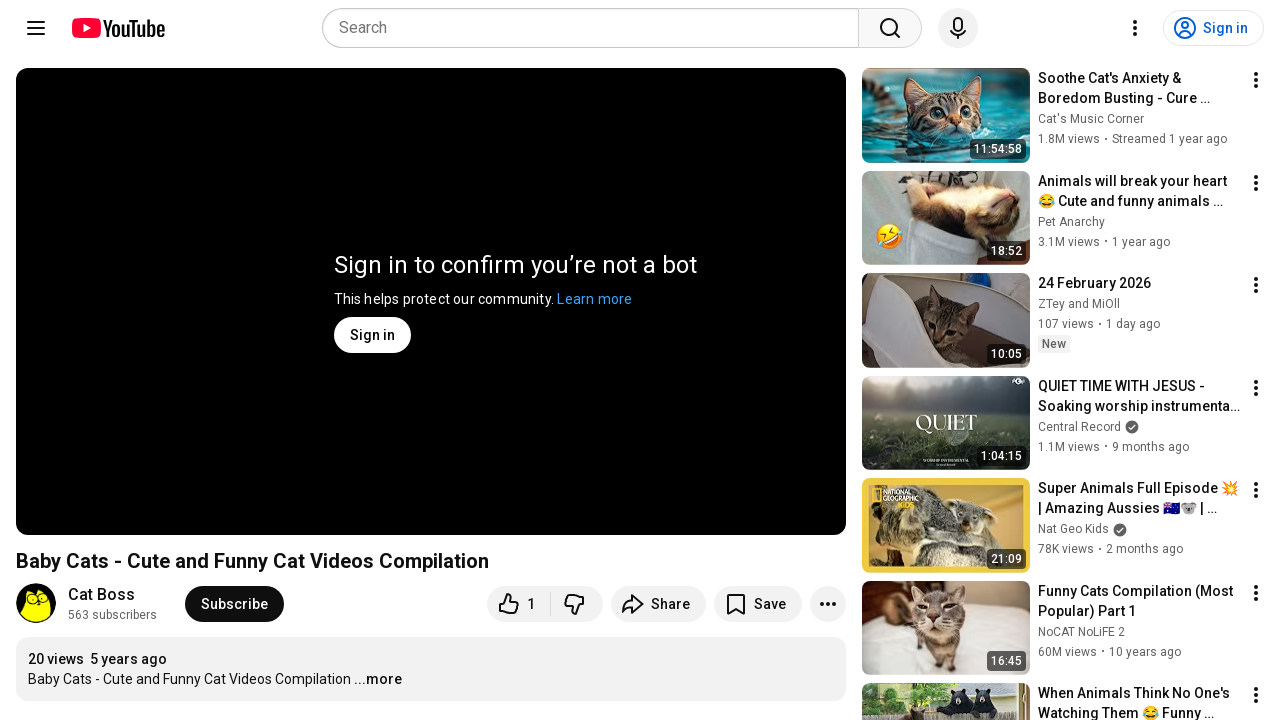

Scrolled up the page using PageUp on iteration 2
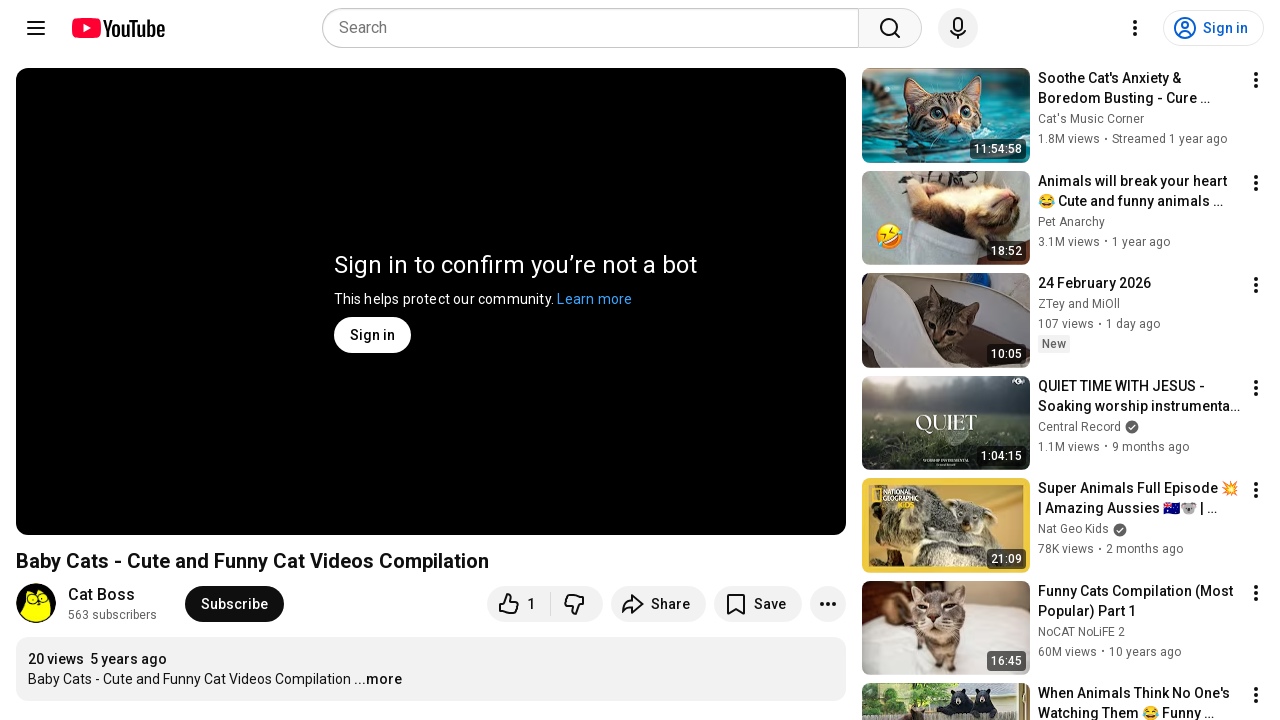

Waited 2 seconds between interactions on iteration 2
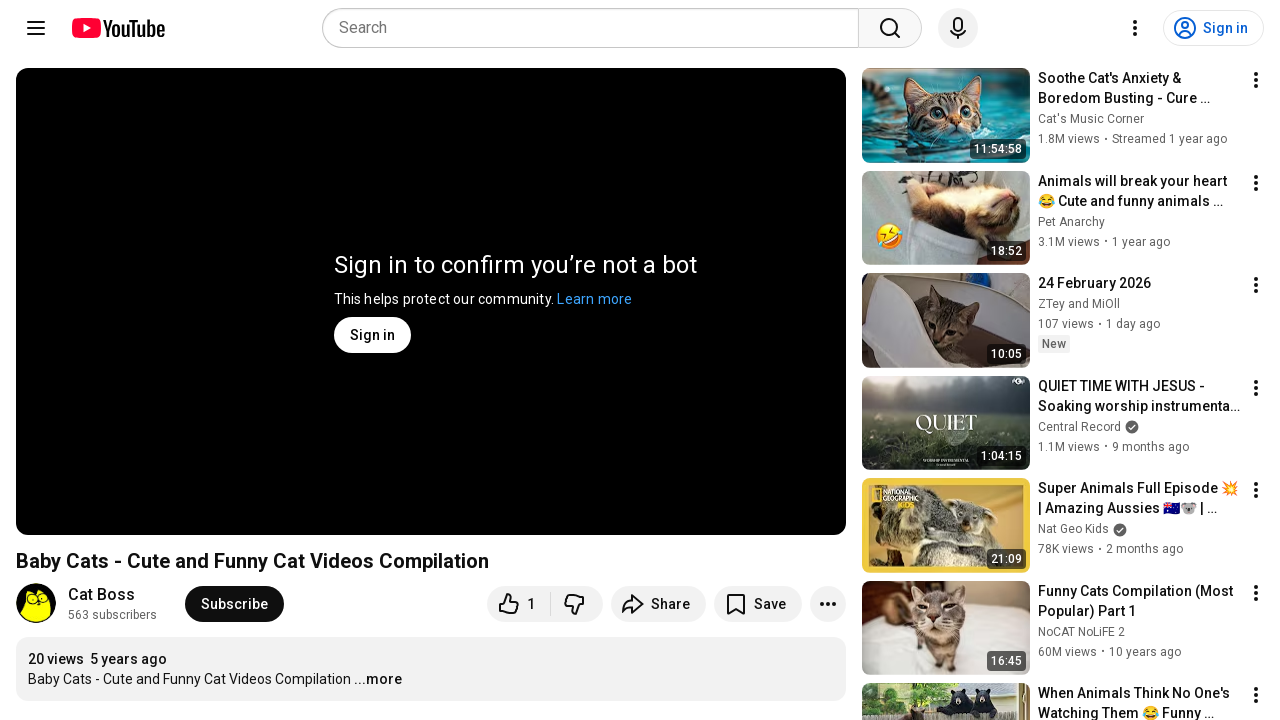

Scrolled down during odd iteration 3
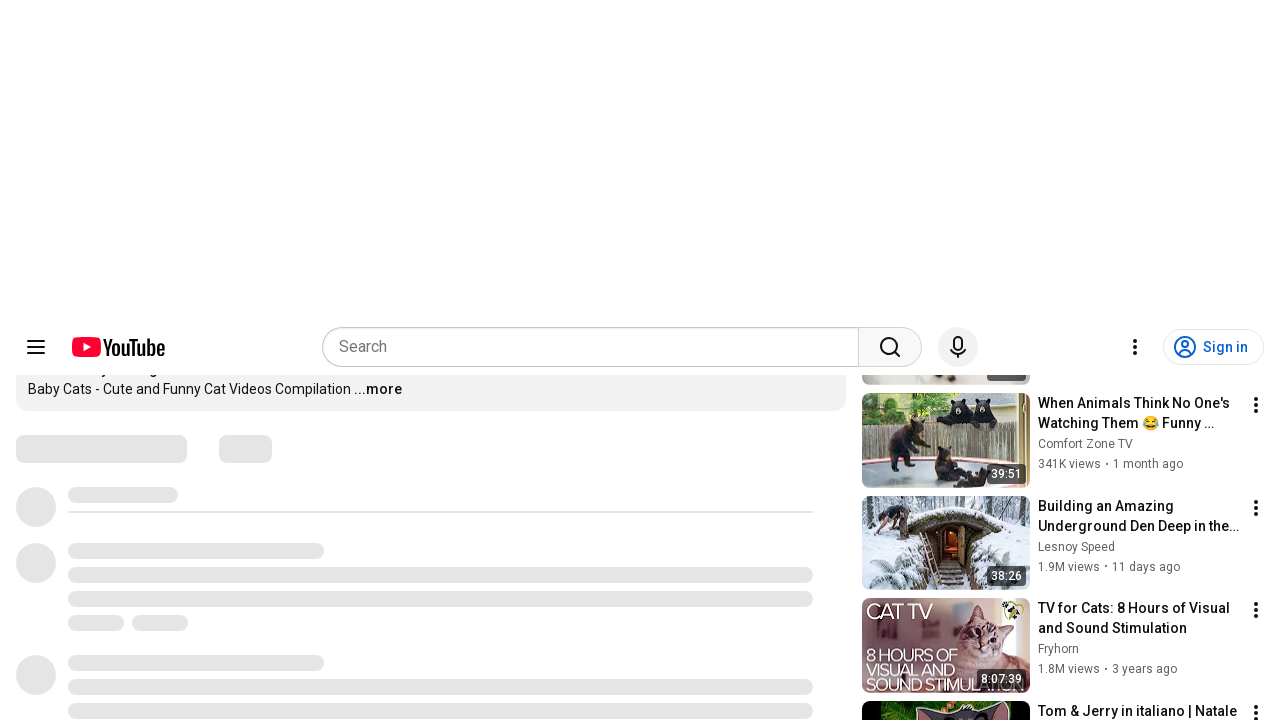

Scrolled up the page using PageUp on iteration 3
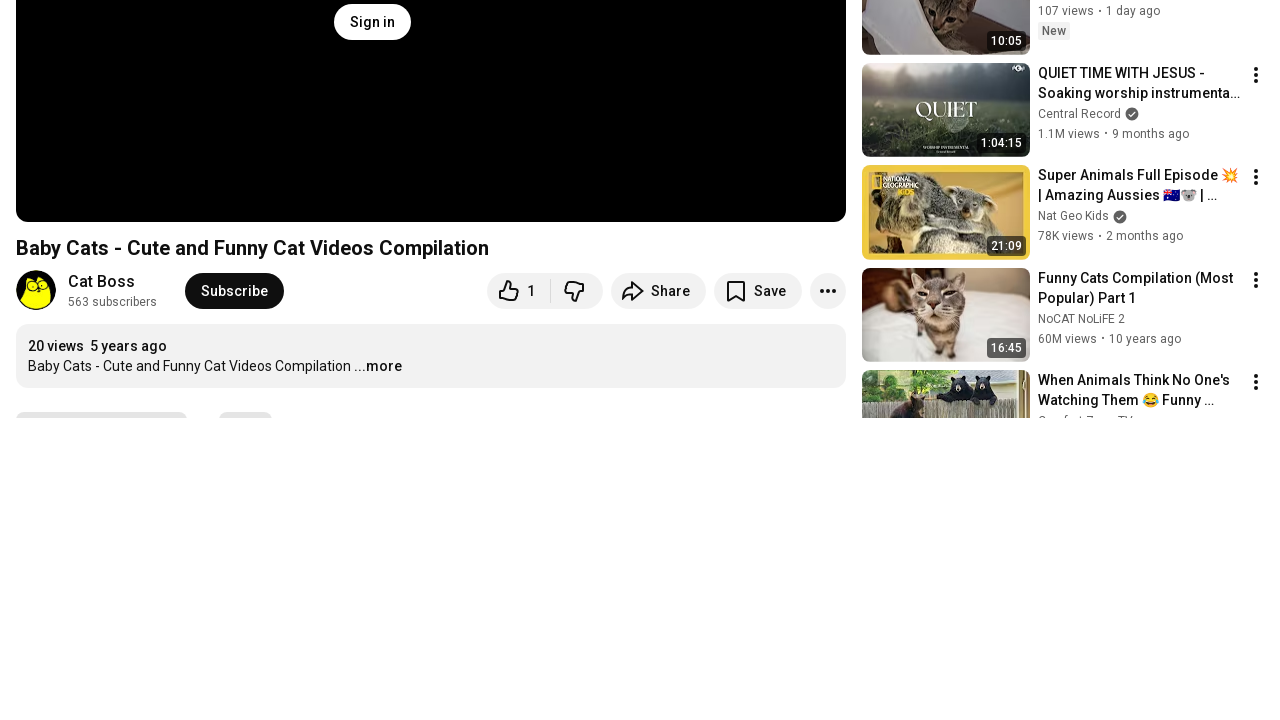

Waited 2 seconds between interactions on iteration 3
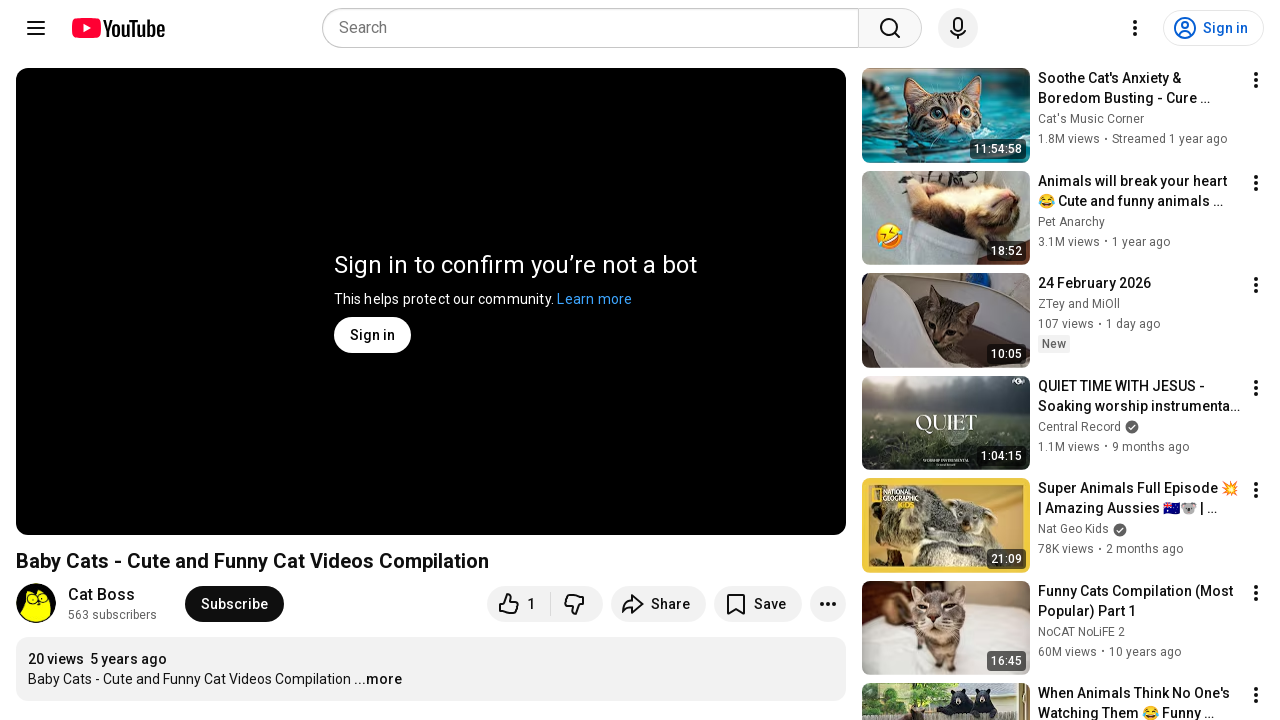

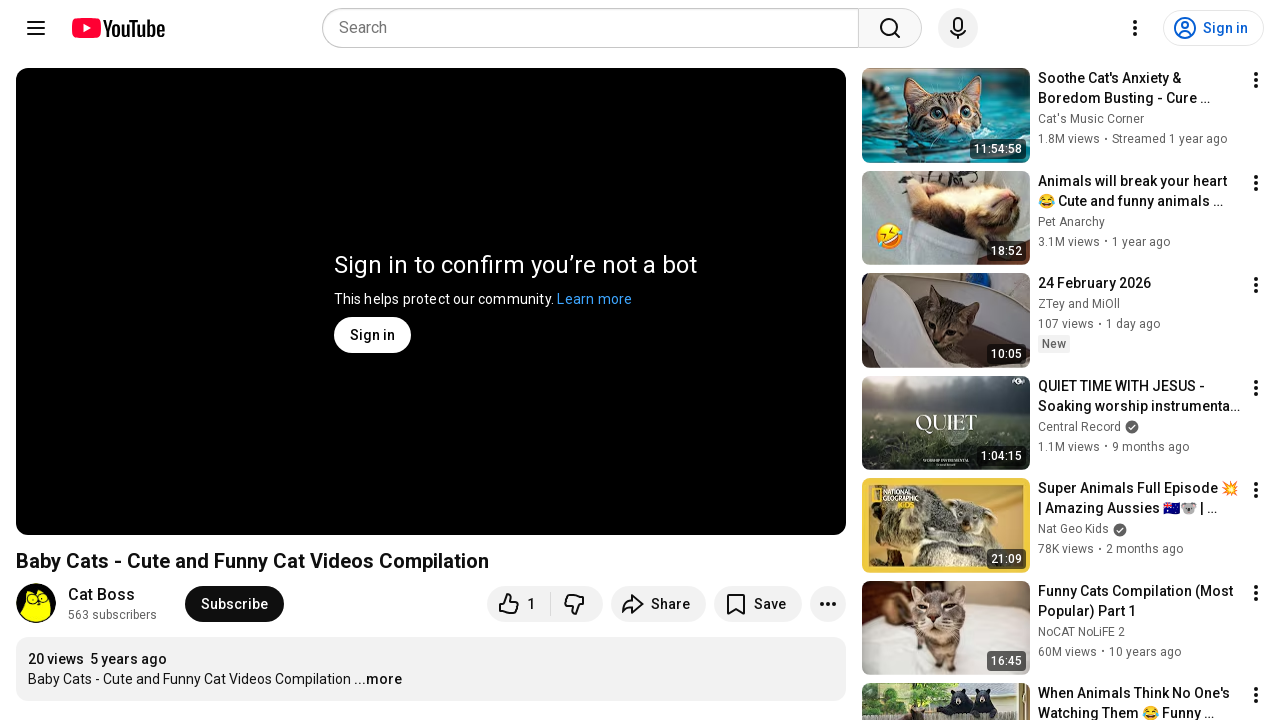